Tests the complete flight booking flow on BlazeDemo by selecting departure and destination cities, choosing a flight, filling in passenger and payment information, and confirming the purchase.

Starting URL: https://blazedemo.com/

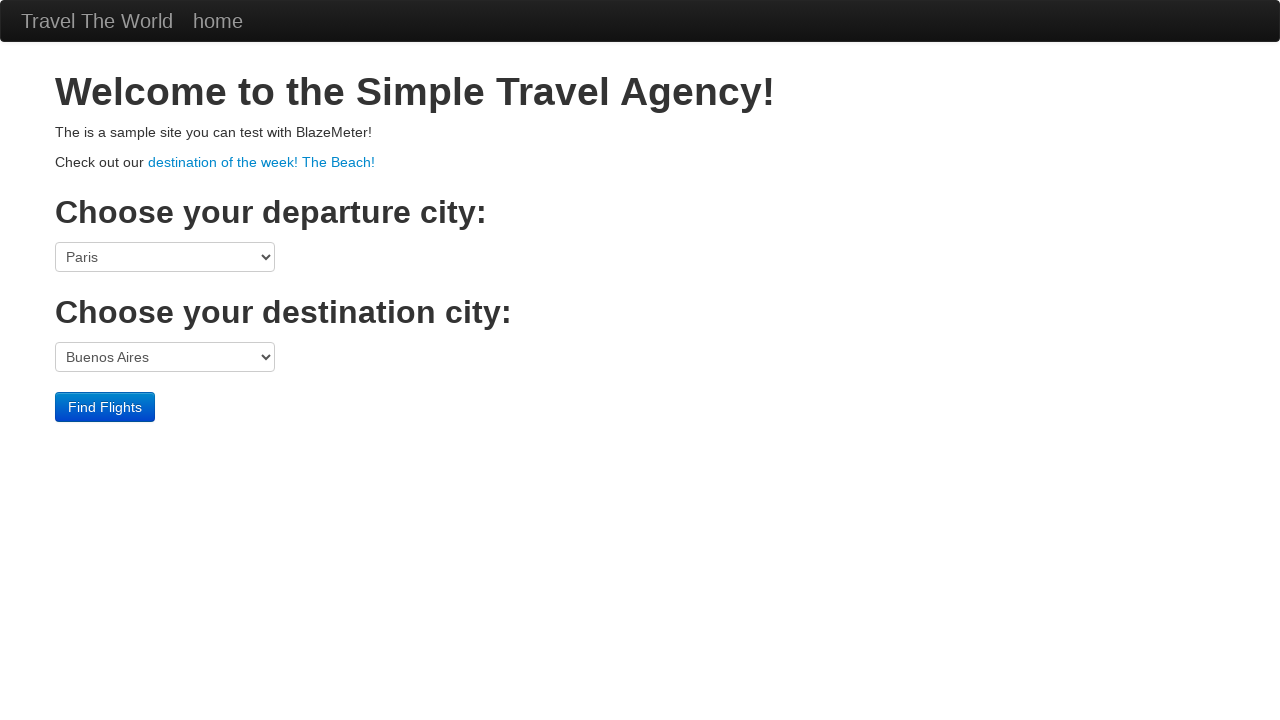

Selected Paris as departure city on select[name='fromPort']
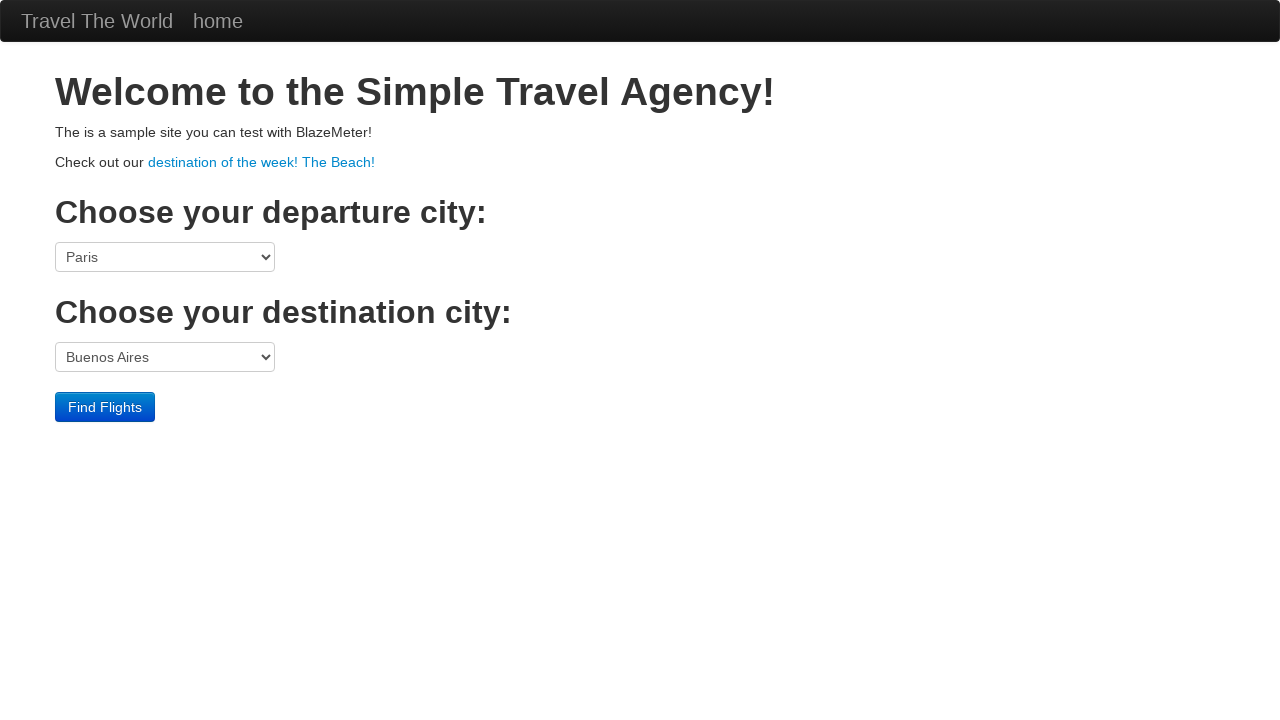

Selected New York as destination city on select[name='toPort']
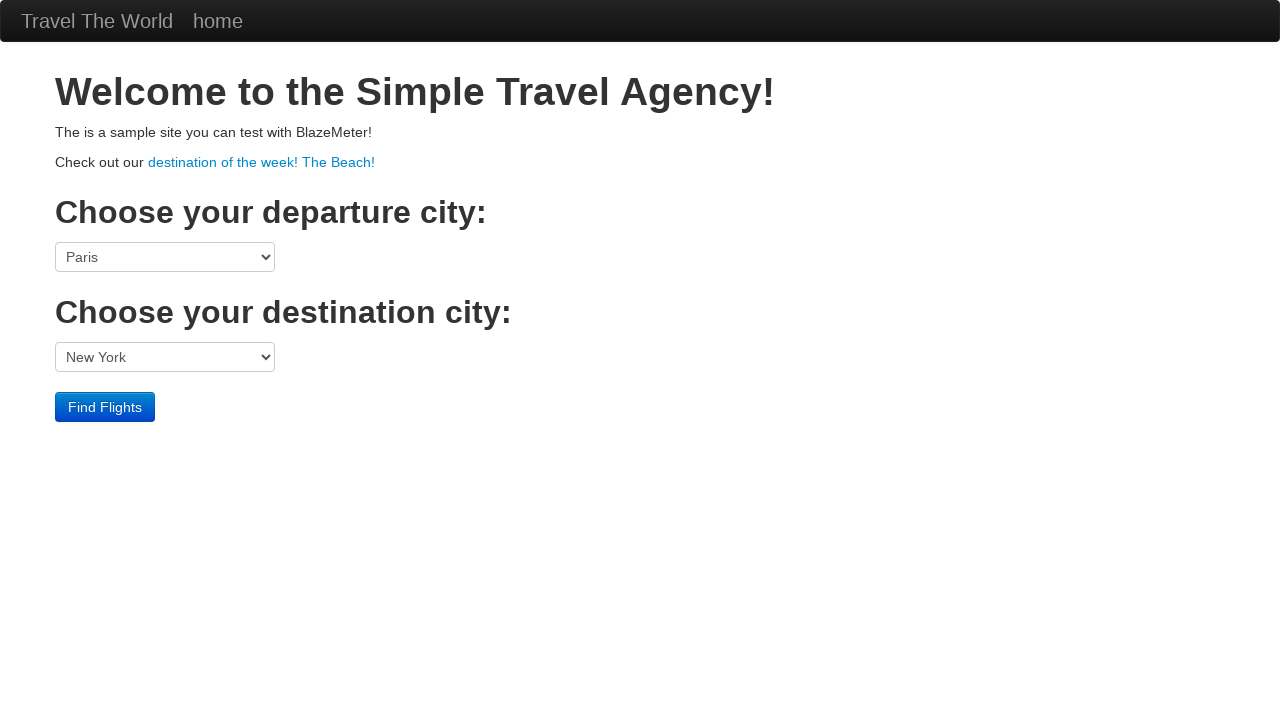

Clicked Find Flights button at (105, 407) on .btn-primary
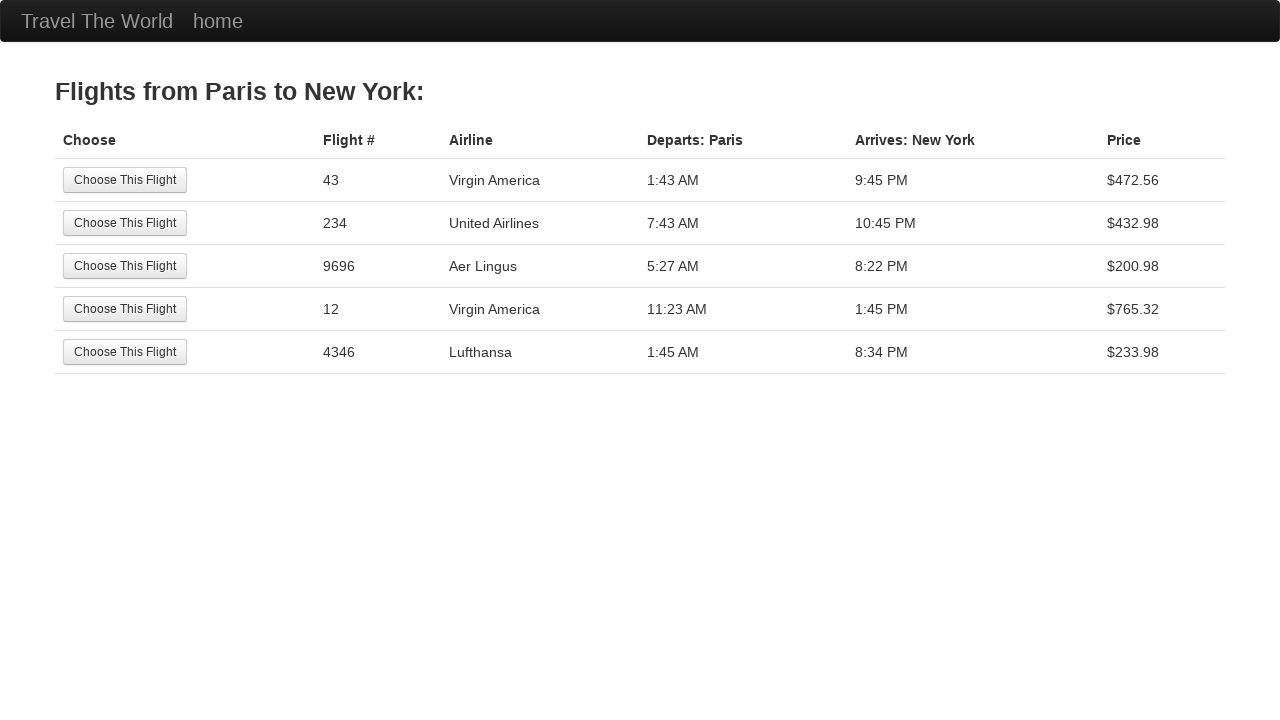

Selected 4th flight option at (125, 309) on tr:nth-child(4) .btn
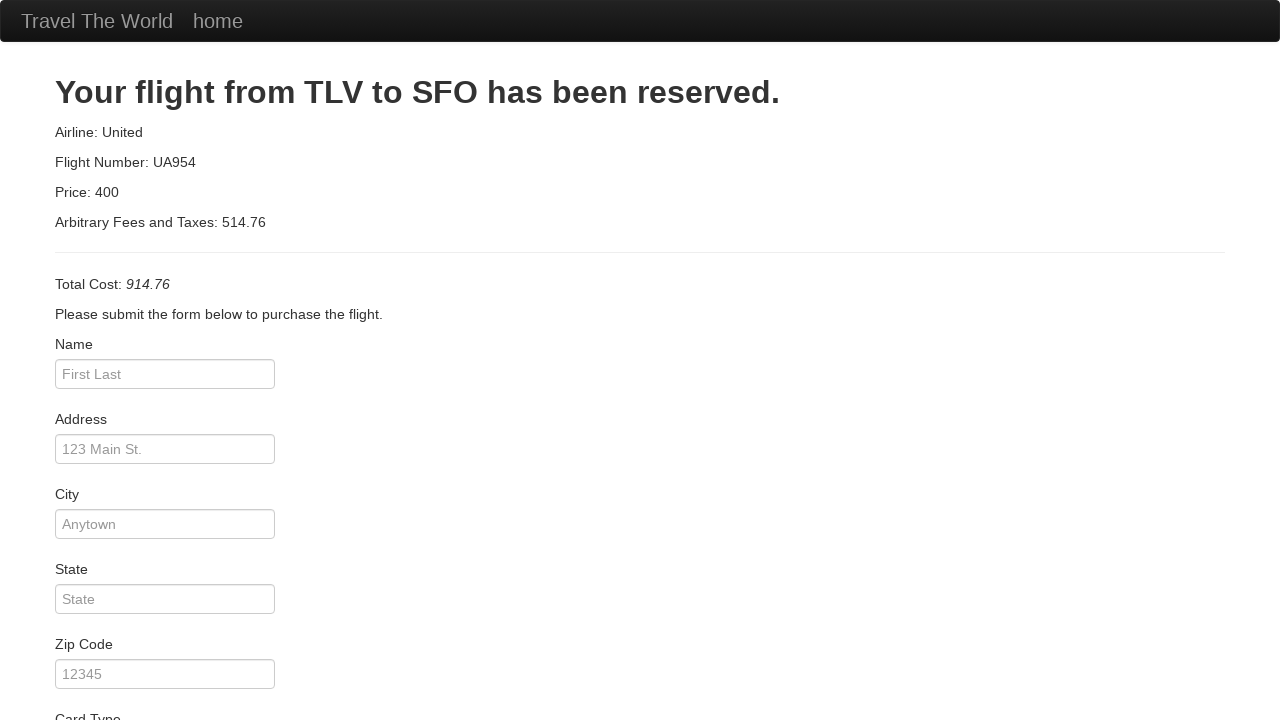

Clicked passenger name field at (165, 374) on #inputName
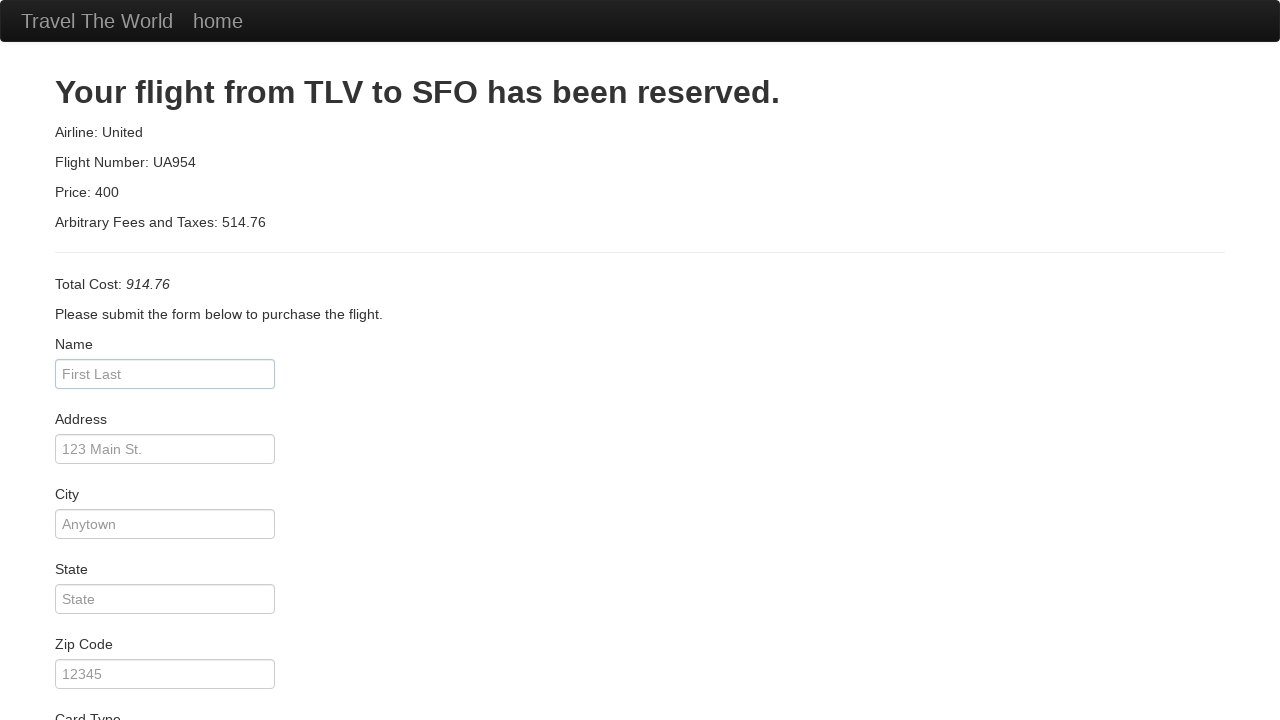

Entered passenger name 'John Smith' on #inputName
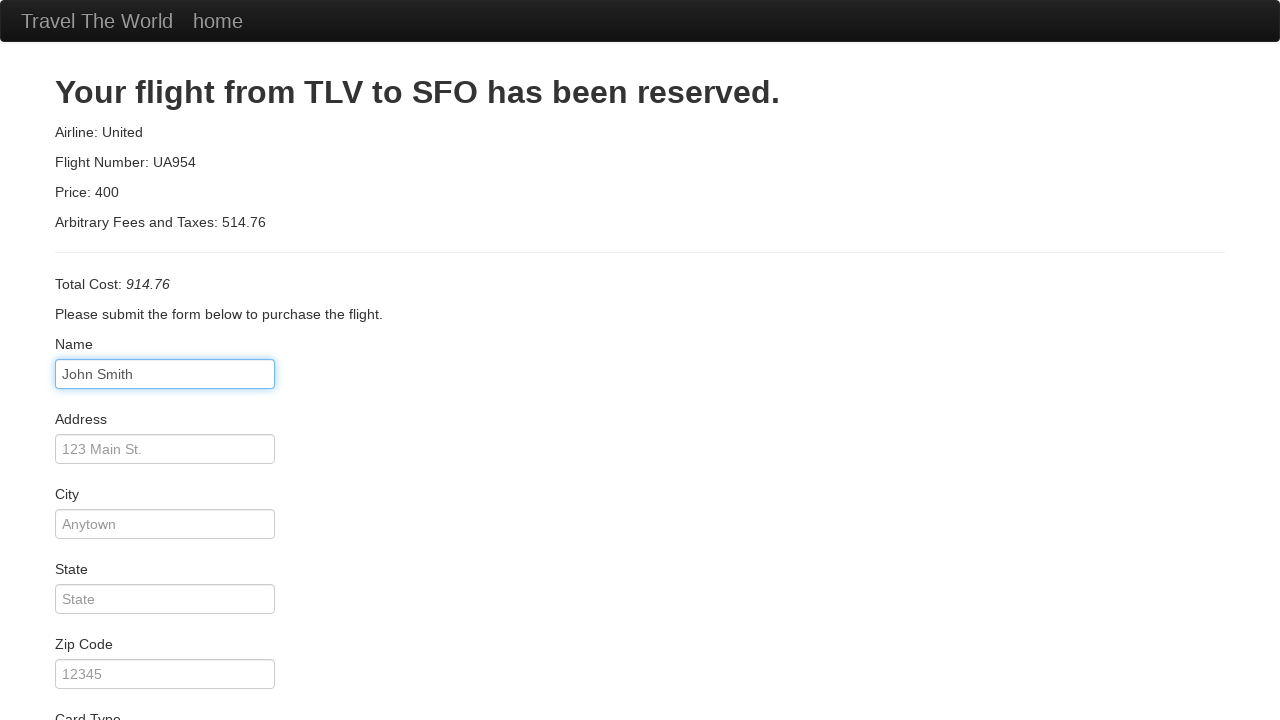

Clicked address field at (165, 449) on #address
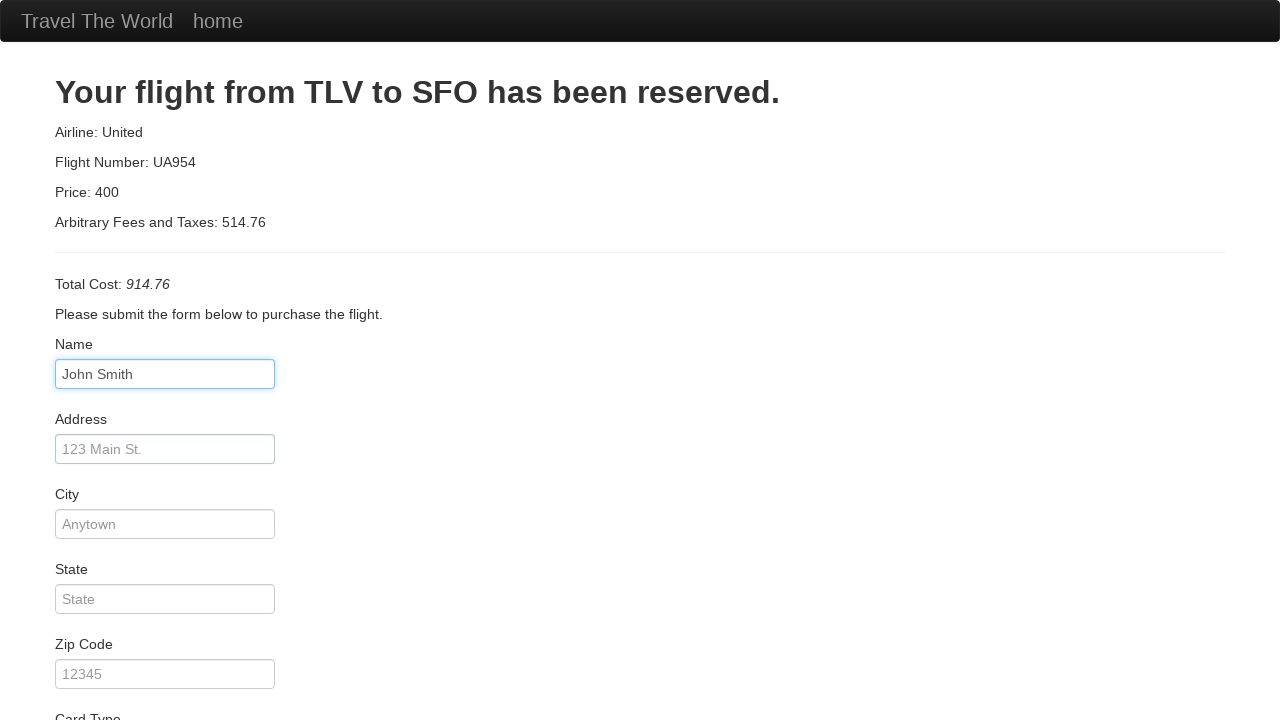

Entered address '123 Main Street' on #address
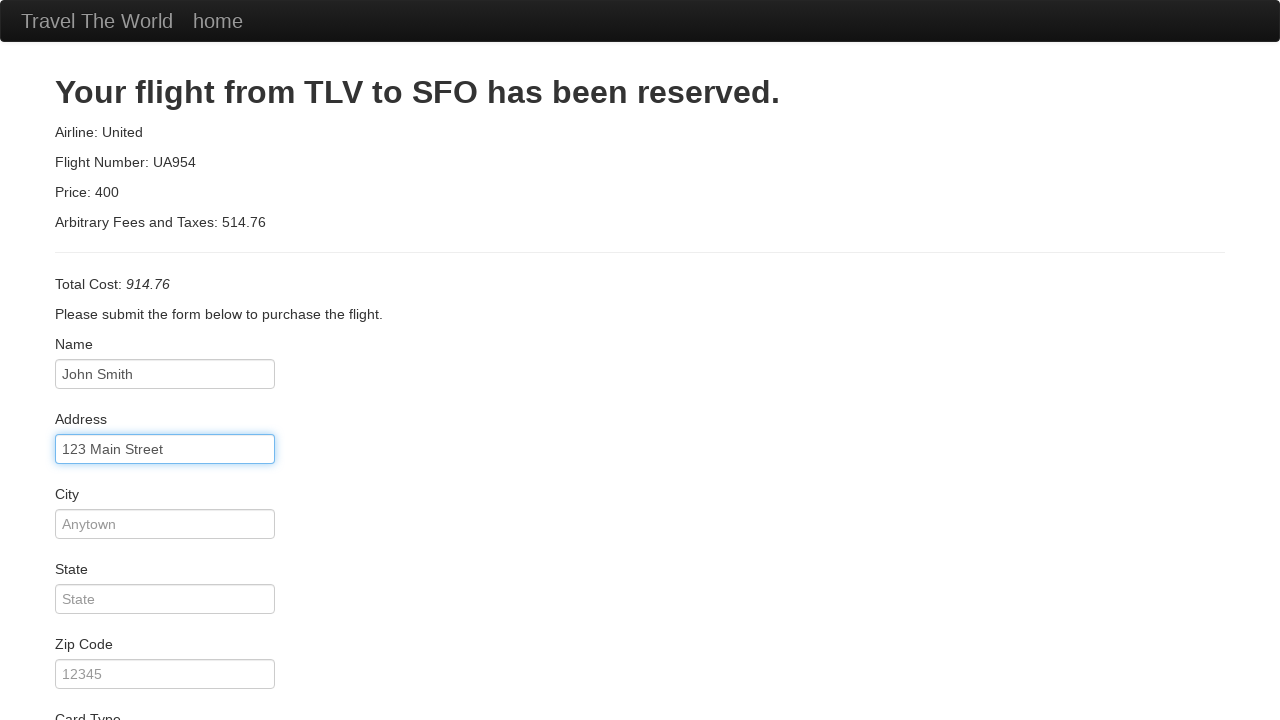

Clicked city field at (165, 524) on #city
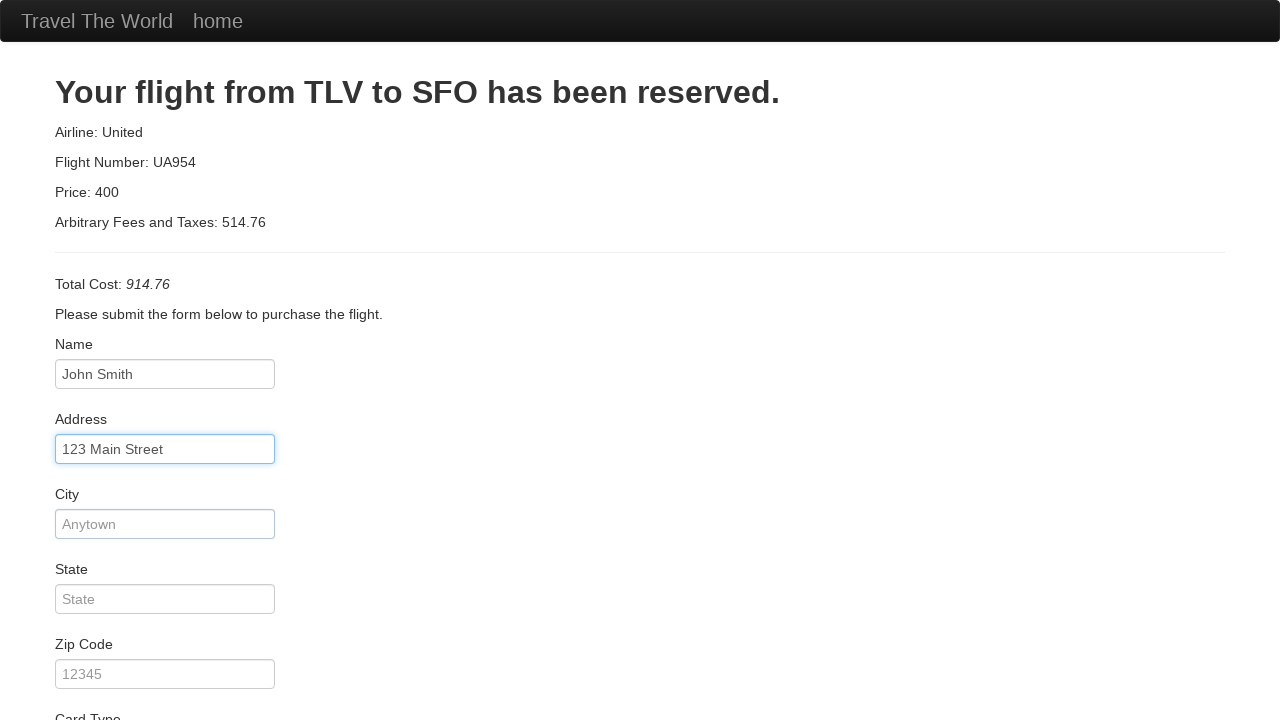

Entered city 'Boston' on #city
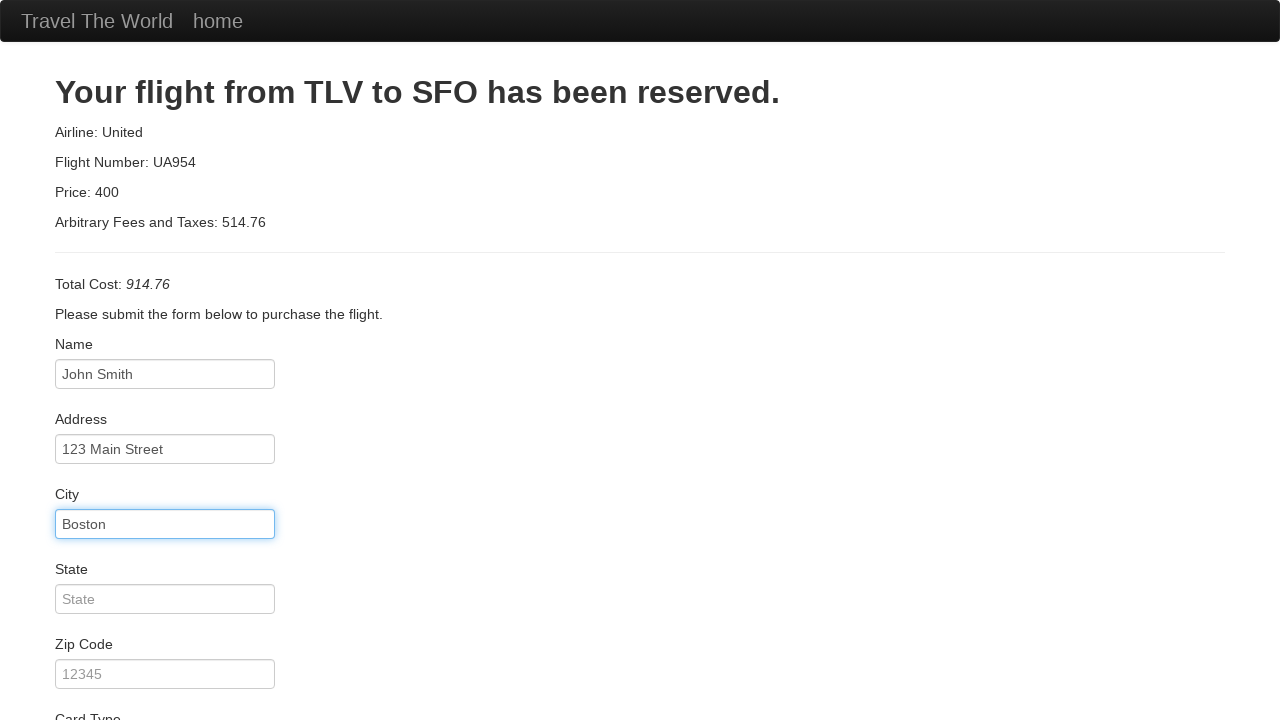

Clicked state field at (165, 599) on #state
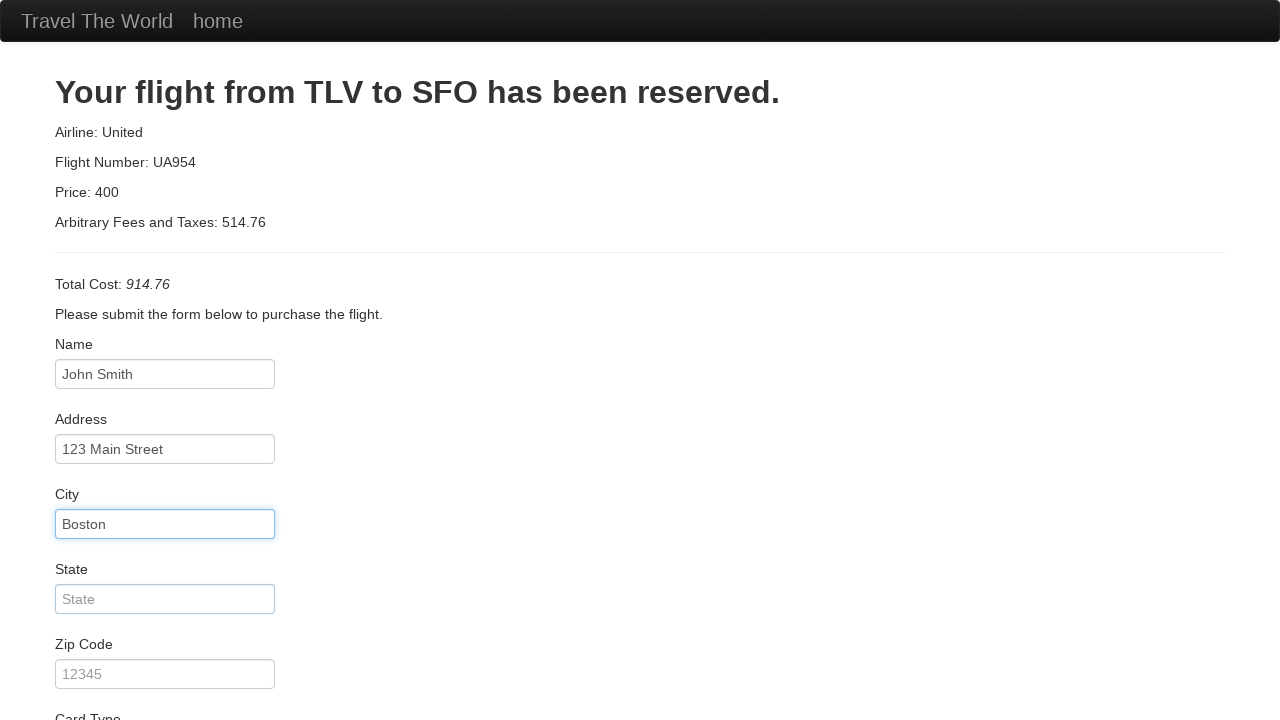

Entered state 'Massachusetts' on #state
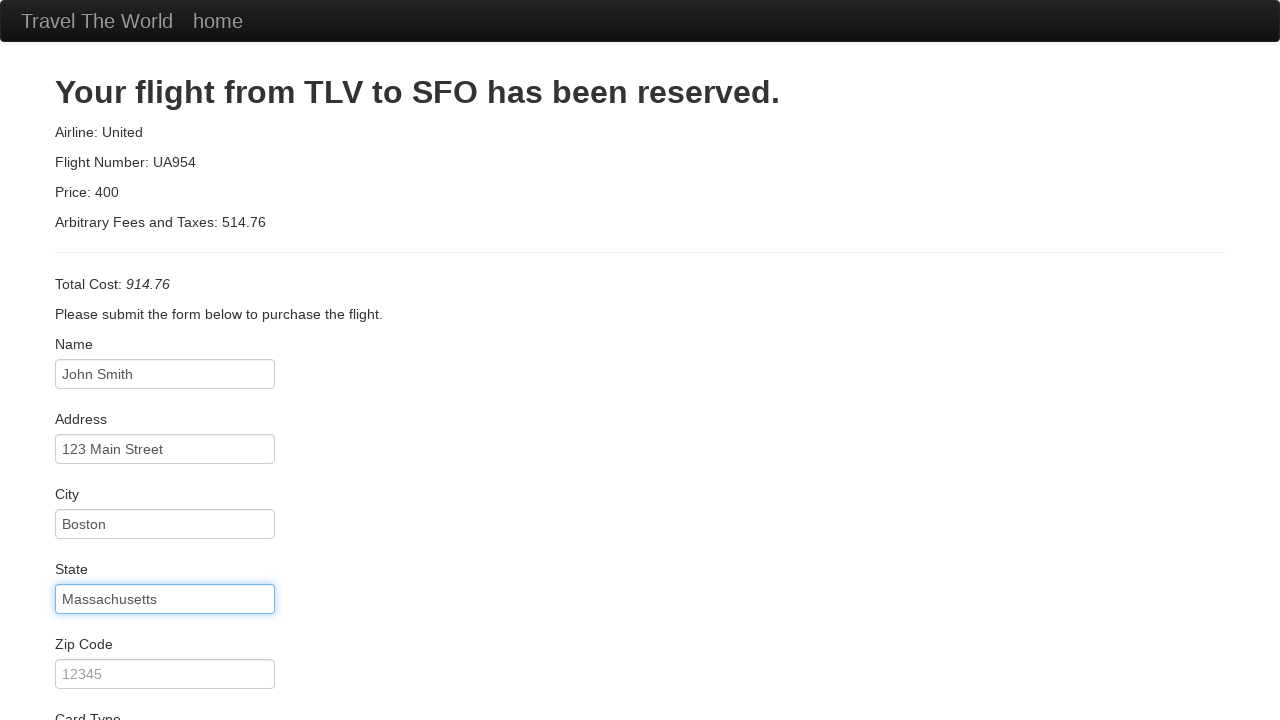

Clicked zip code field at (165, 674) on #zipCode
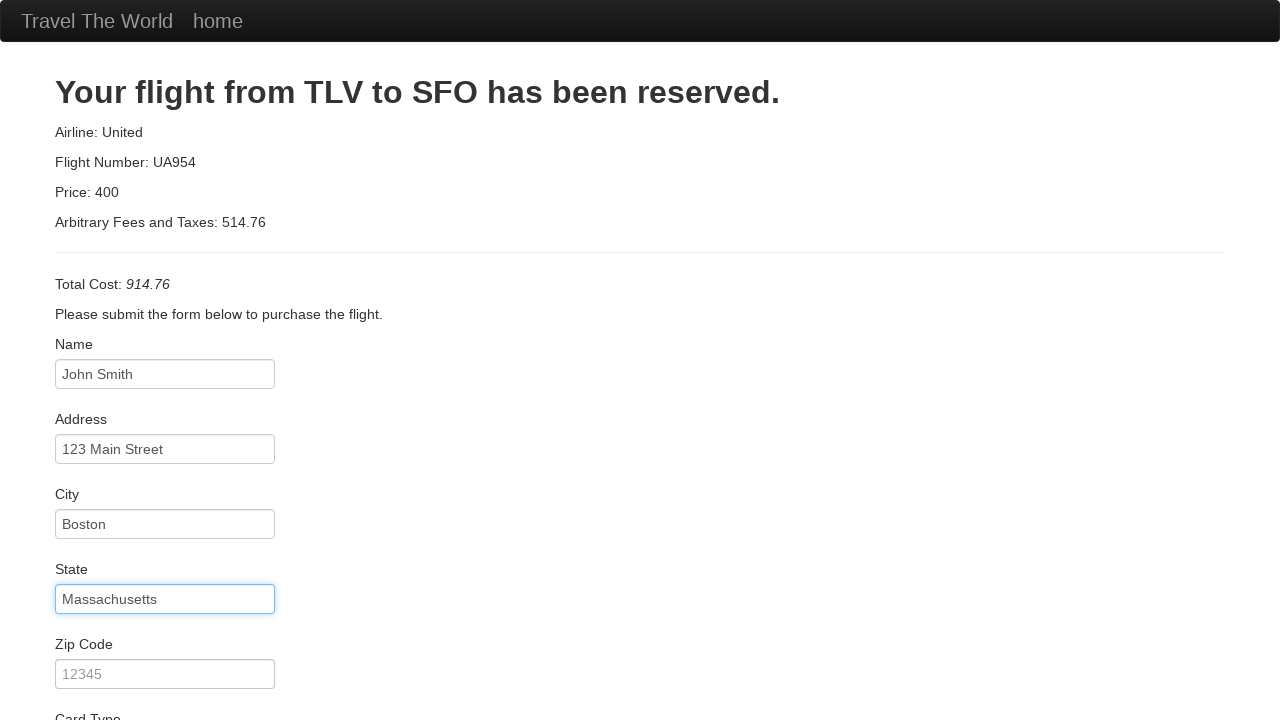

Entered zip code '02101' on #zipCode
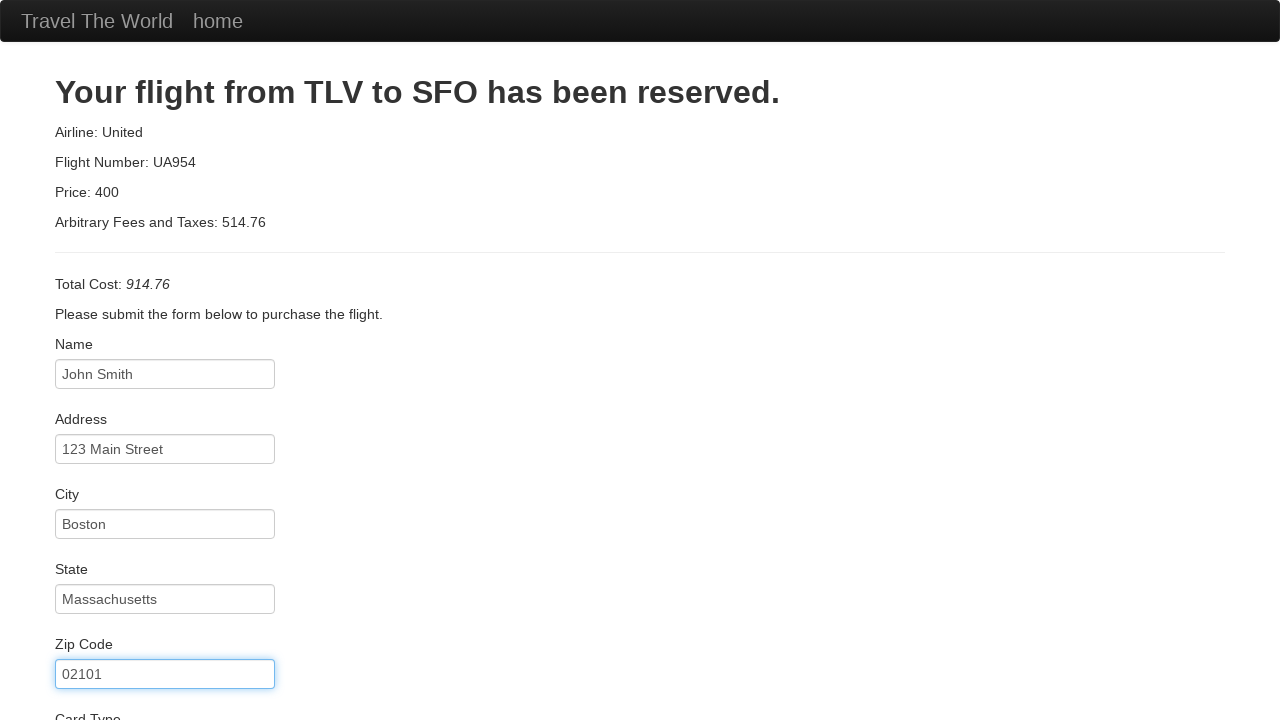

Clicked credit card number field at (165, 380) on #creditCardNumber
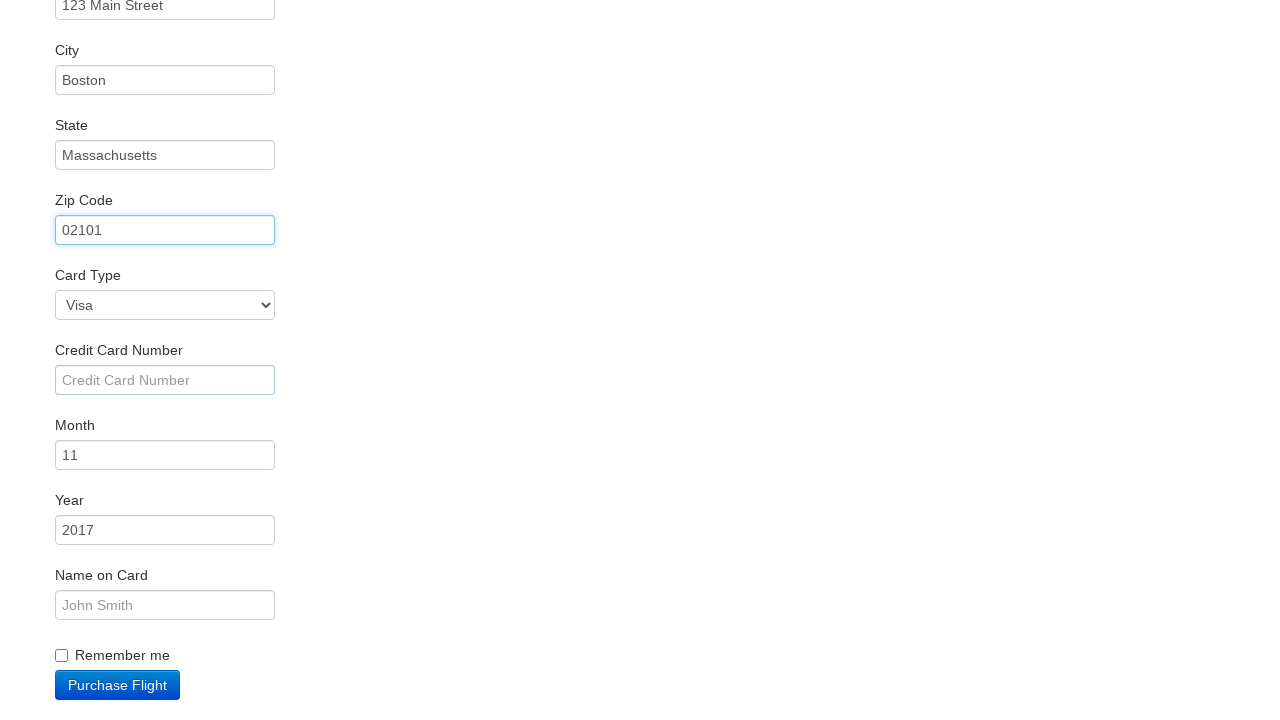

Entered credit card number on #creditCardNumber
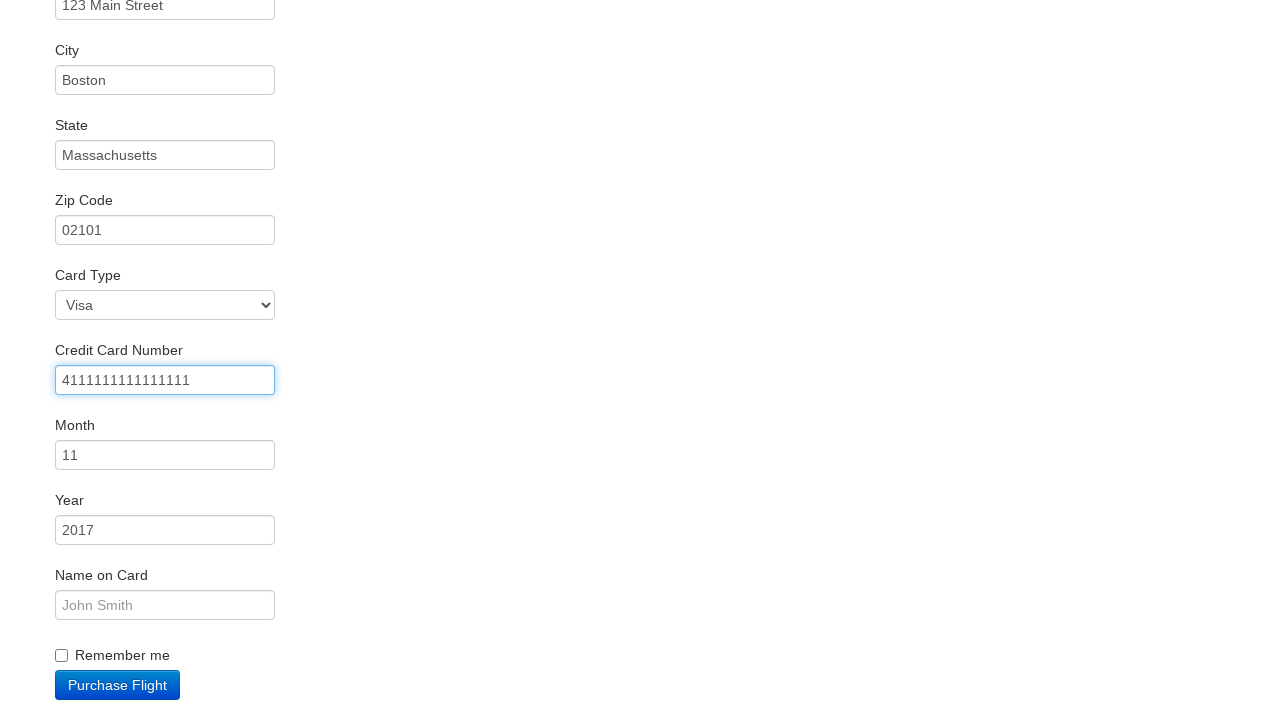

Clicked credit card month field at (165, 455) on #creditCardMonth
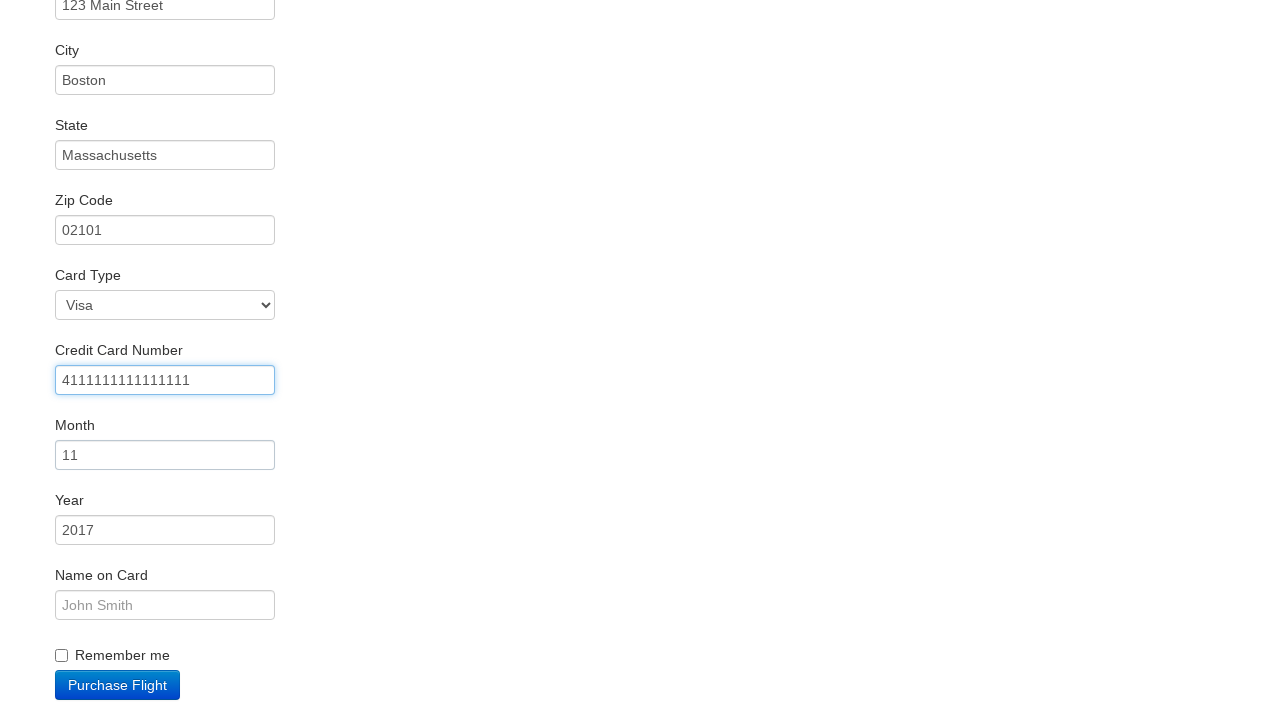

Entered credit card month '12' on #creditCardMonth
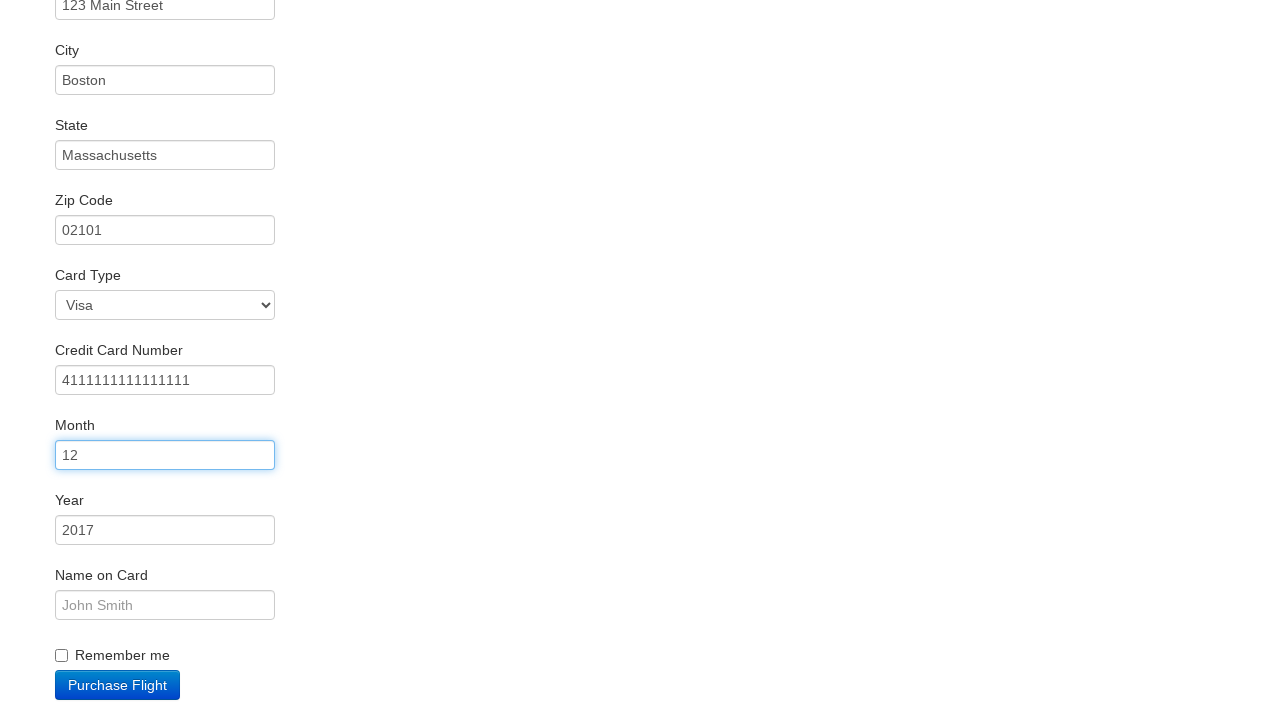

Clicked credit card year field at (165, 530) on #creditCardYear
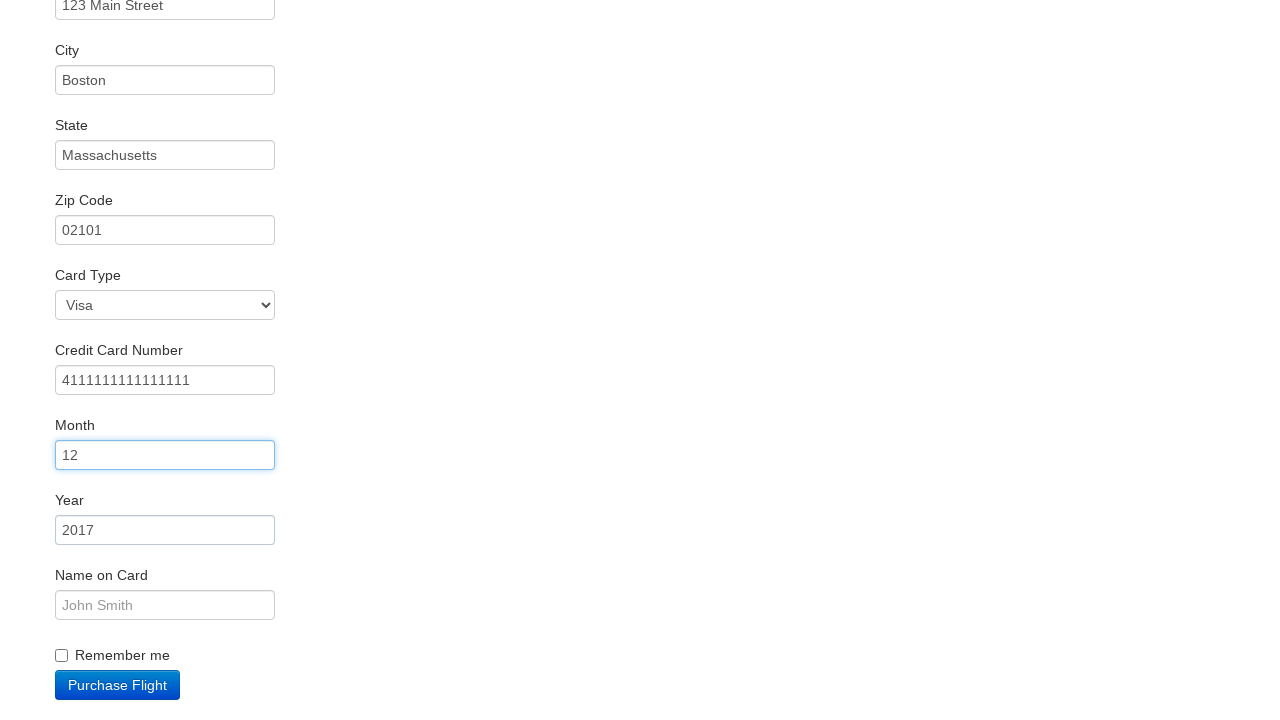

Entered credit card year '2025' on #creditCardYear
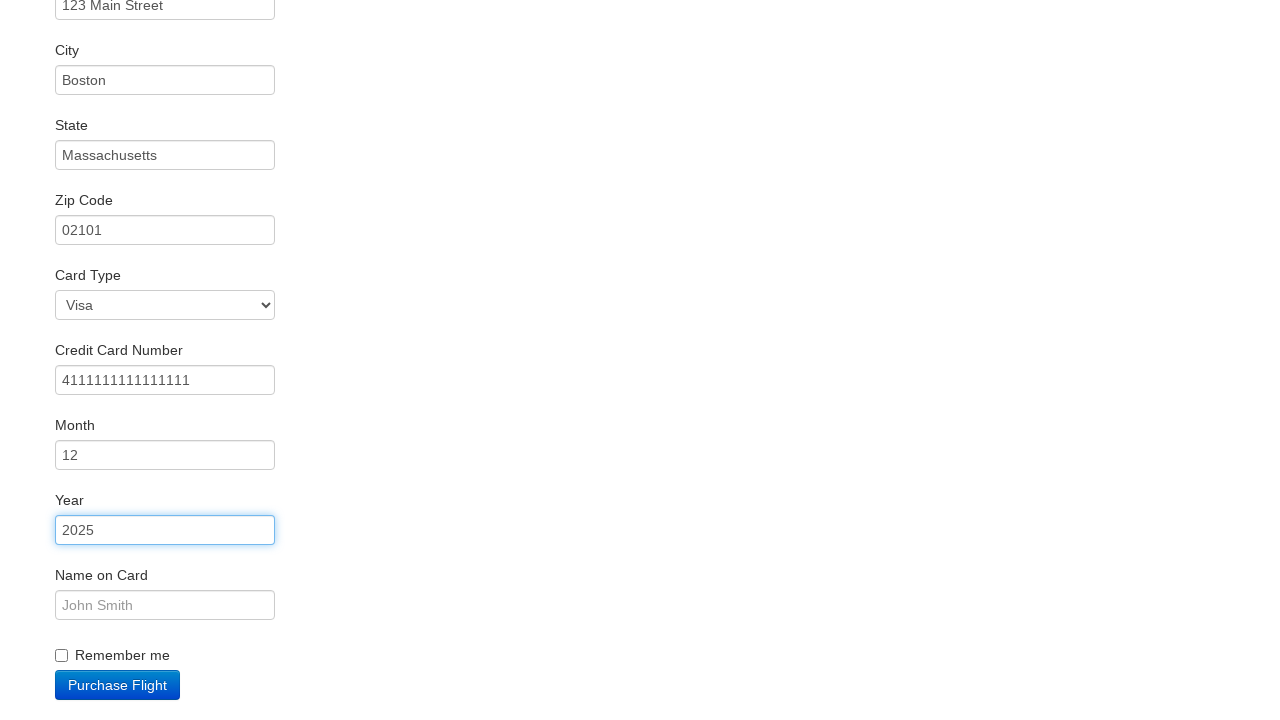

Clicked name on card field at (165, 605) on #nameOnCard
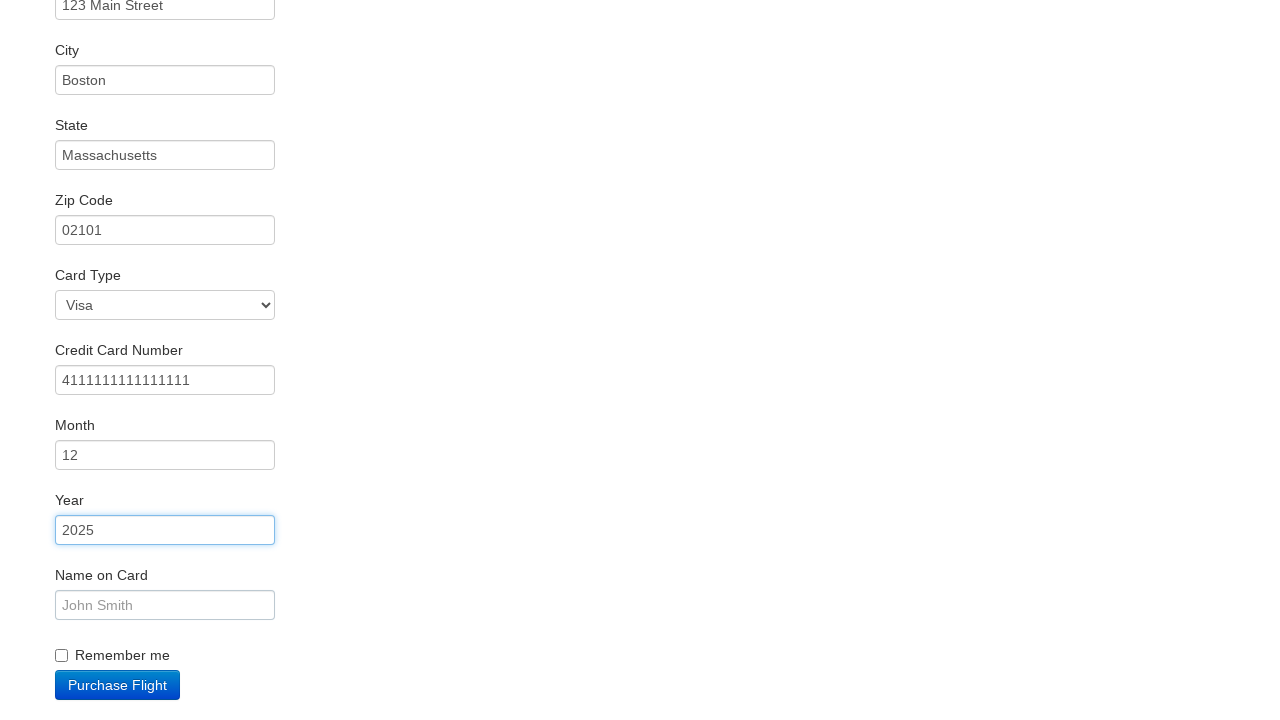

Entered cardholder name 'John Smith' on #nameOnCard
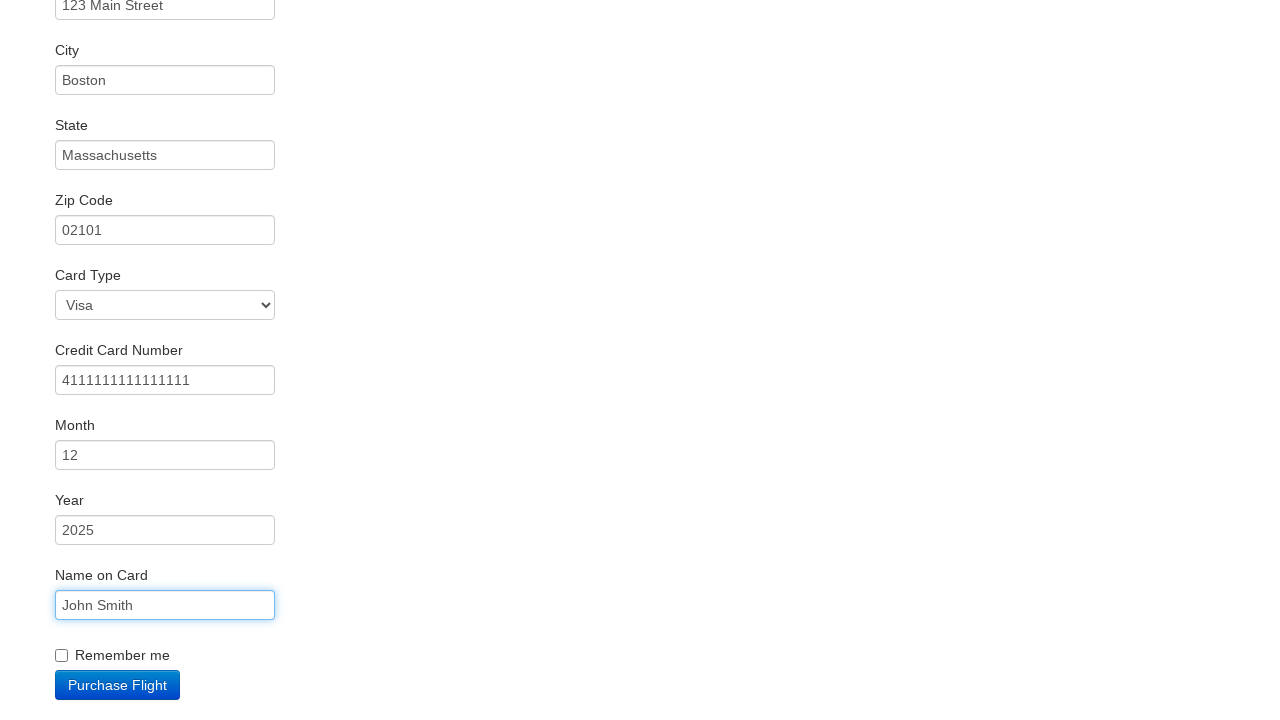

Clicked Remember Me checkbox at (62, 656) on #rememberMe
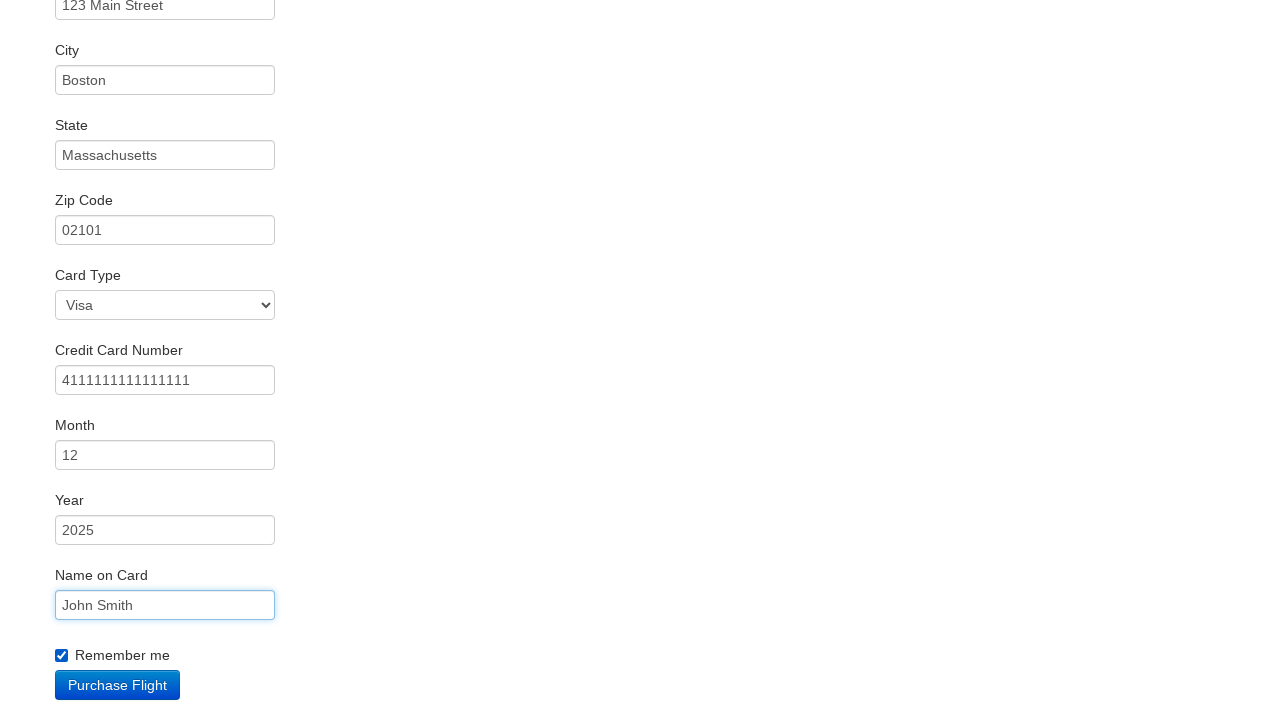

Clicked Purchase Flight button at (118, 685) on .btn-primary
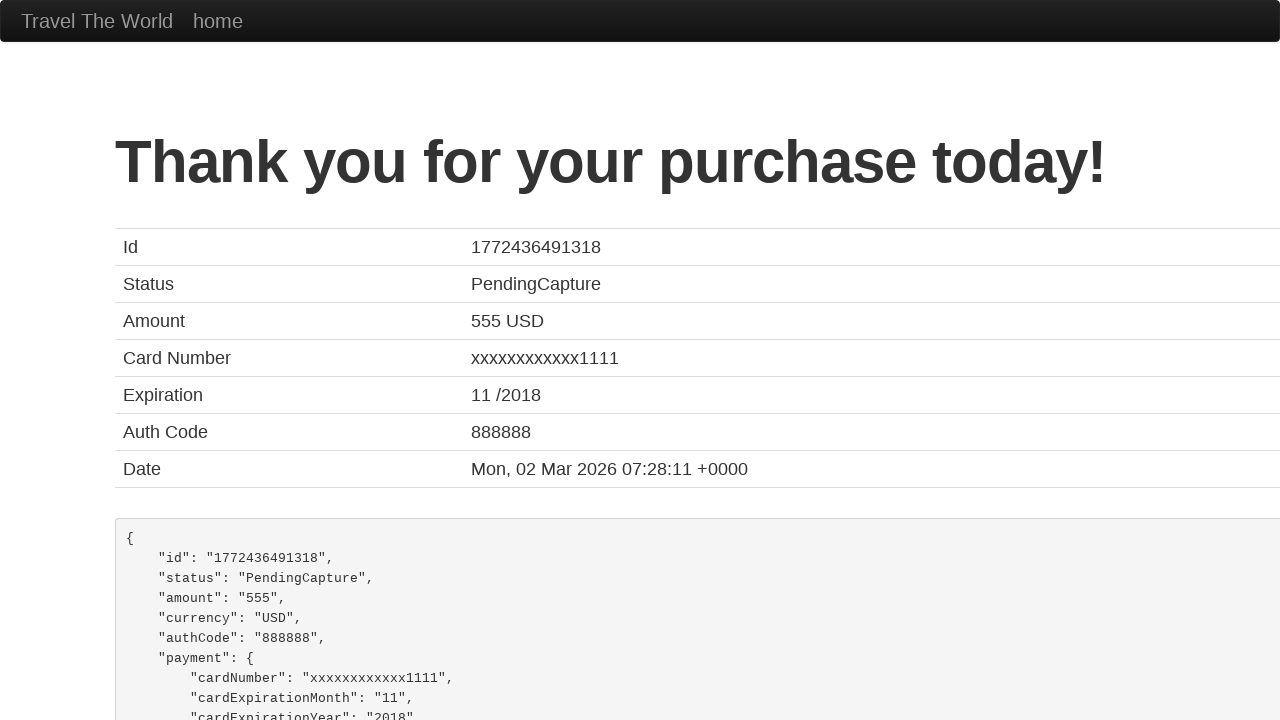

Confirmation page loaded with purchase confirmation details
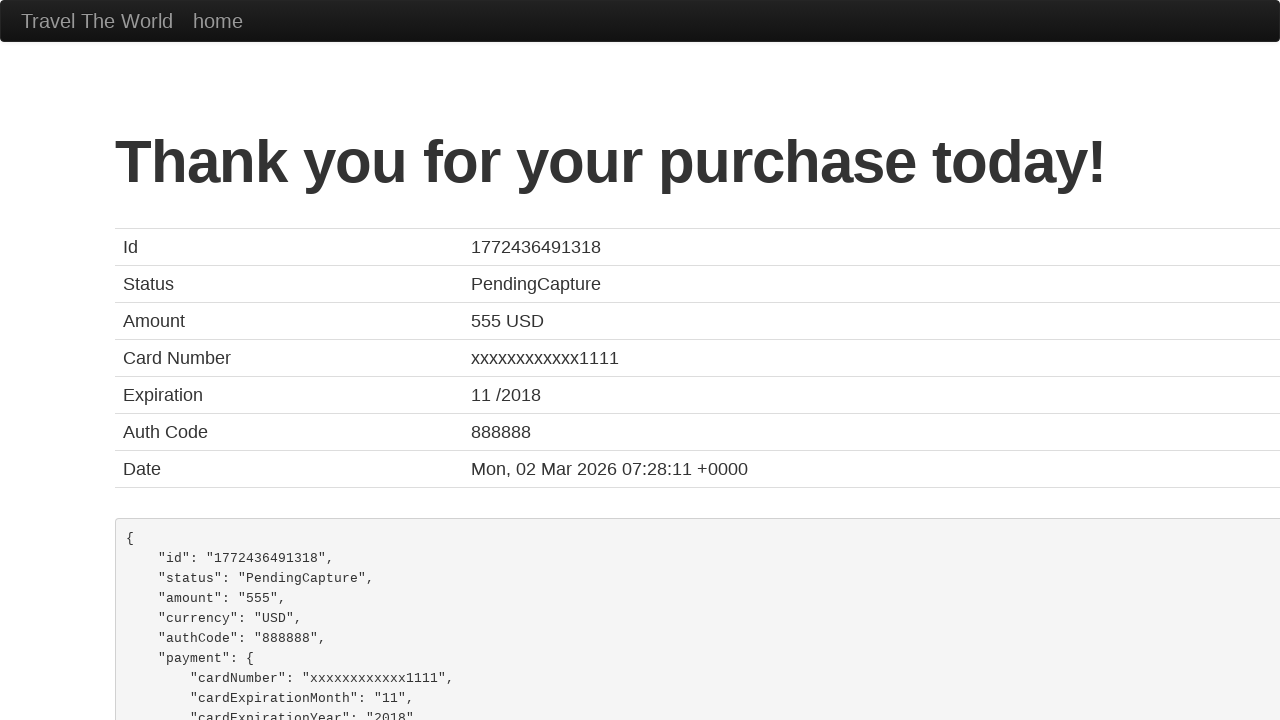

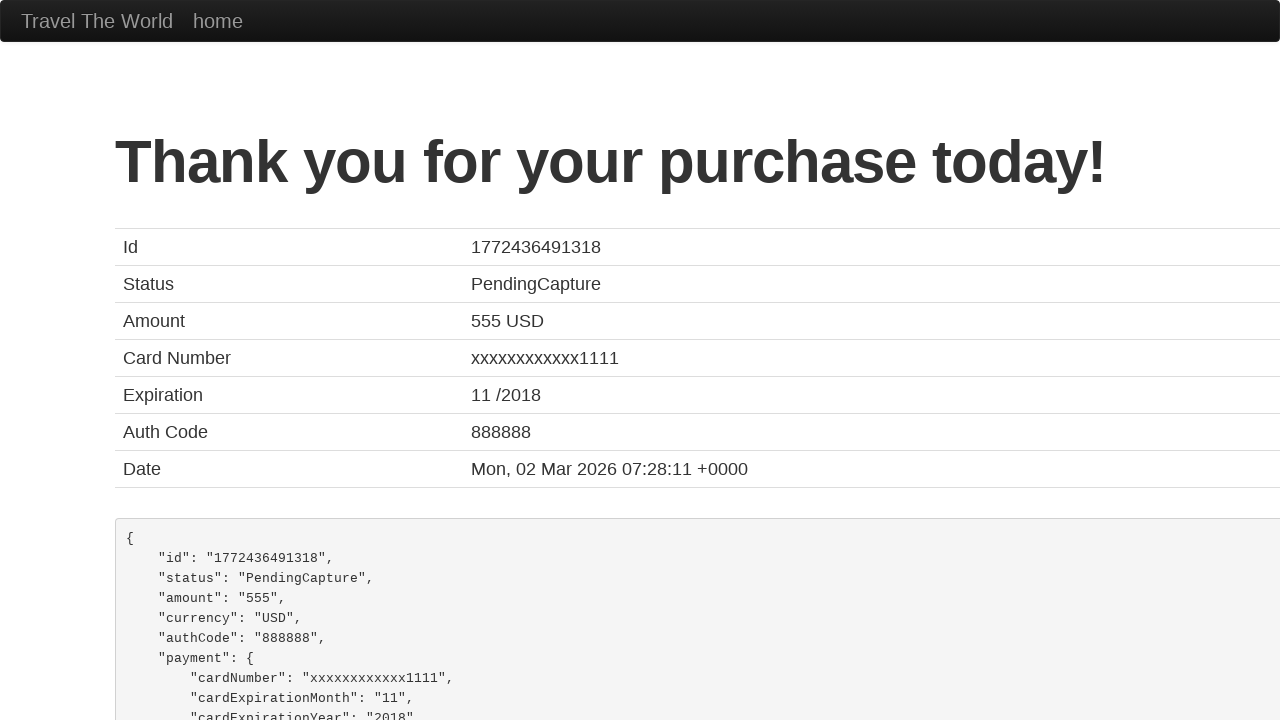